Tests that completed items are removed when clicking the "Clear completed" button.

Starting URL: https://demo.playwright.dev/todomvc

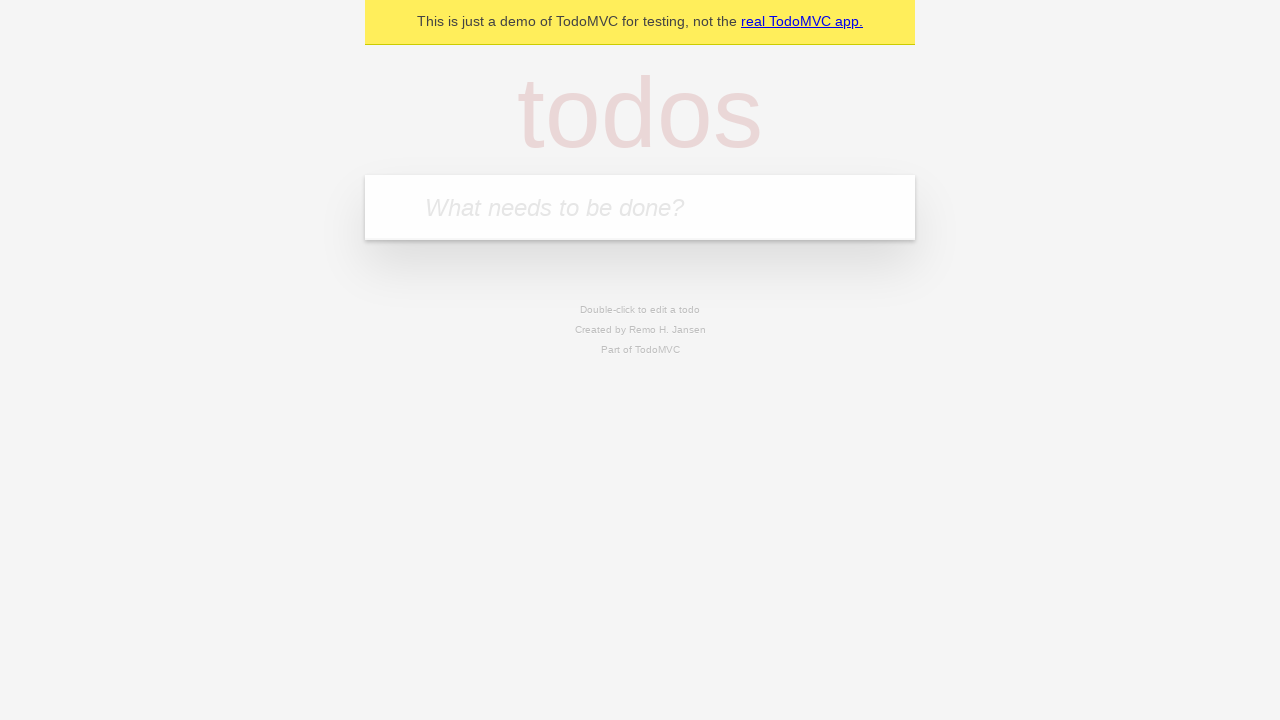

Filled todo input with 'buy some cheese' on internal:attr=[placeholder="What needs to be done?"i]
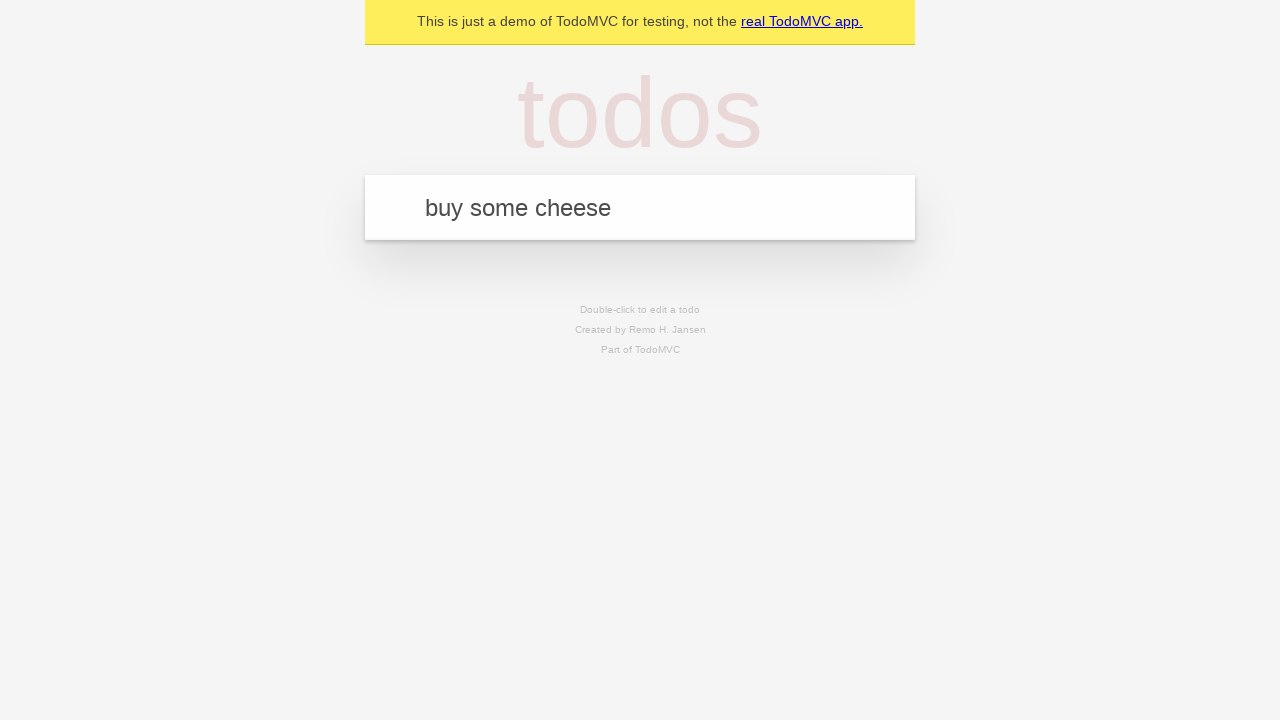

Pressed Enter to add first todo item on internal:attr=[placeholder="What needs to be done?"i]
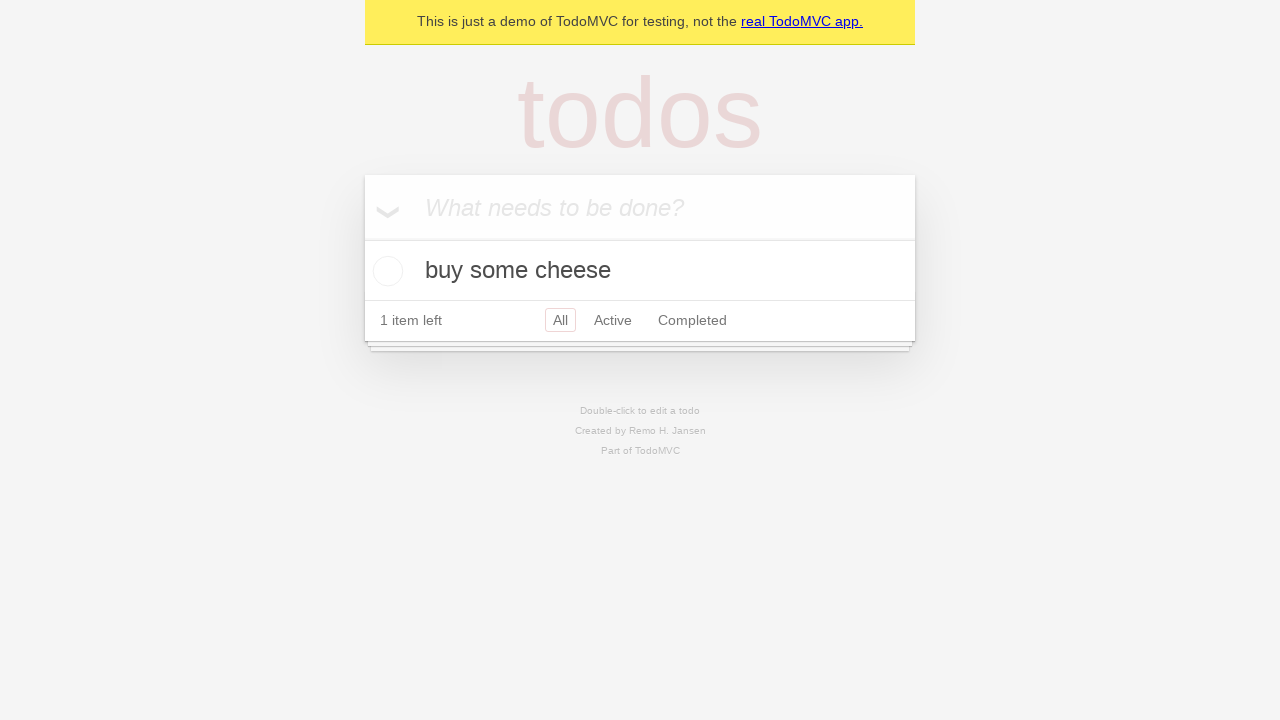

Filled todo input with 'feed the cat' on internal:attr=[placeholder="What needs to be done?"i]
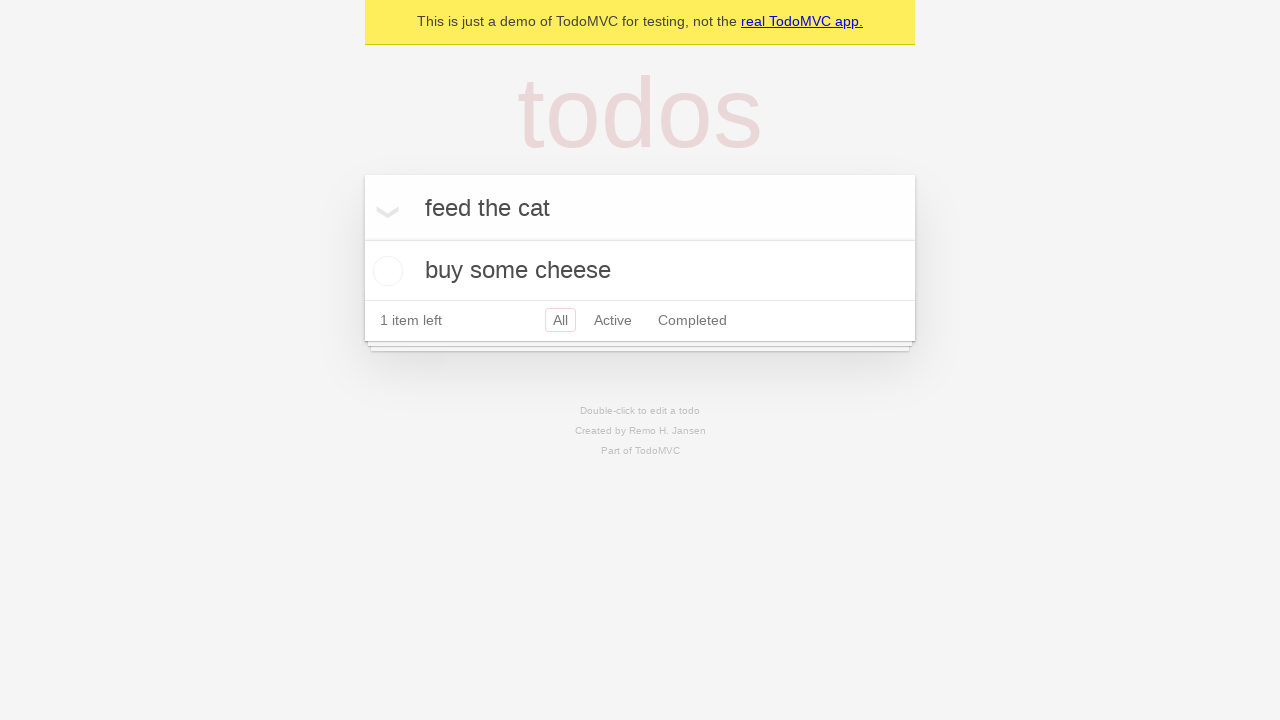

Pressed Enter to add second todo item on internal:attr=[placeholder="What needs to be done?"i]
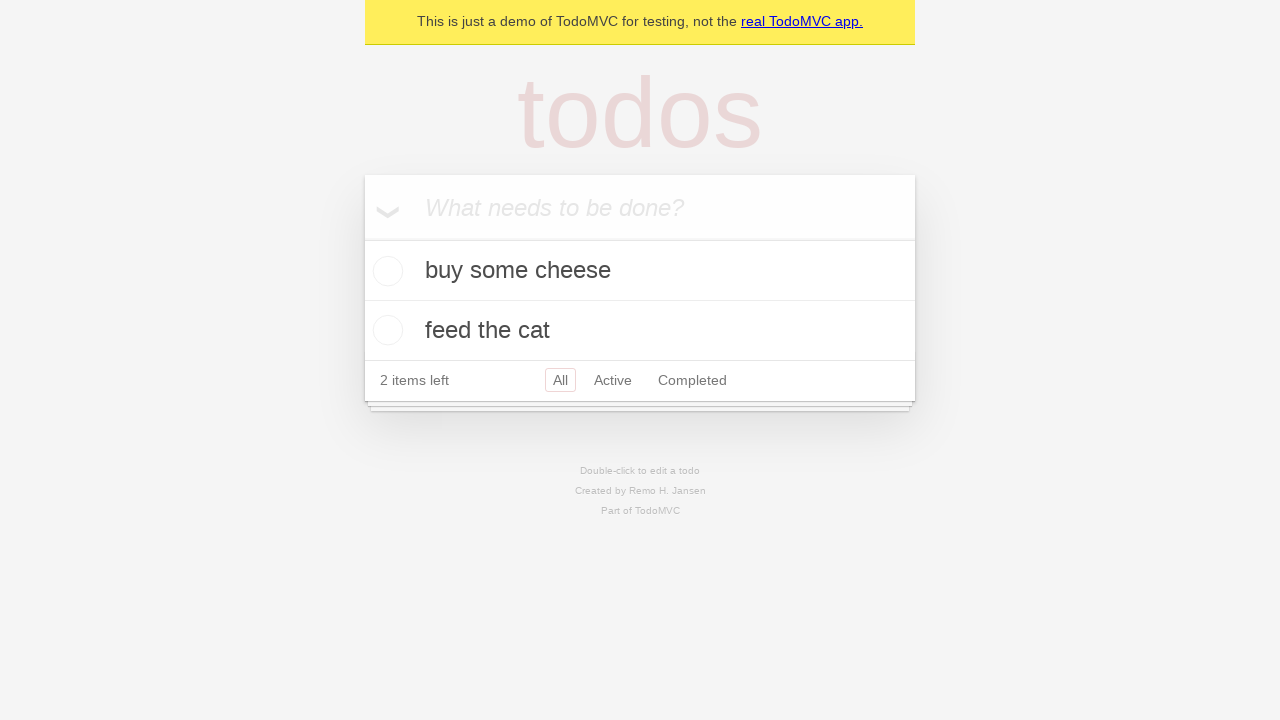

Filled todo input with 'book a doctors appointment' on internal:attr=[placeholder="What needs to be done?"i]
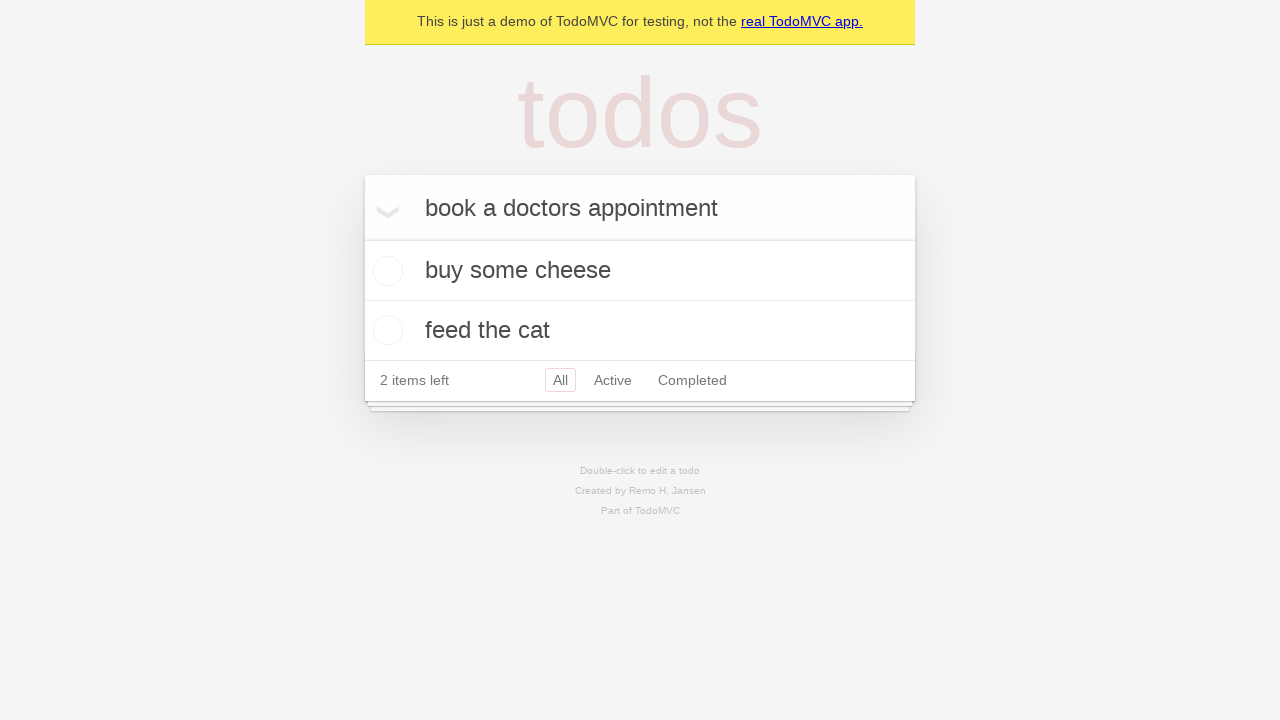

Pressed Enter to add third todo item on internal:attr=[placeholder="What needs to be done?"i]
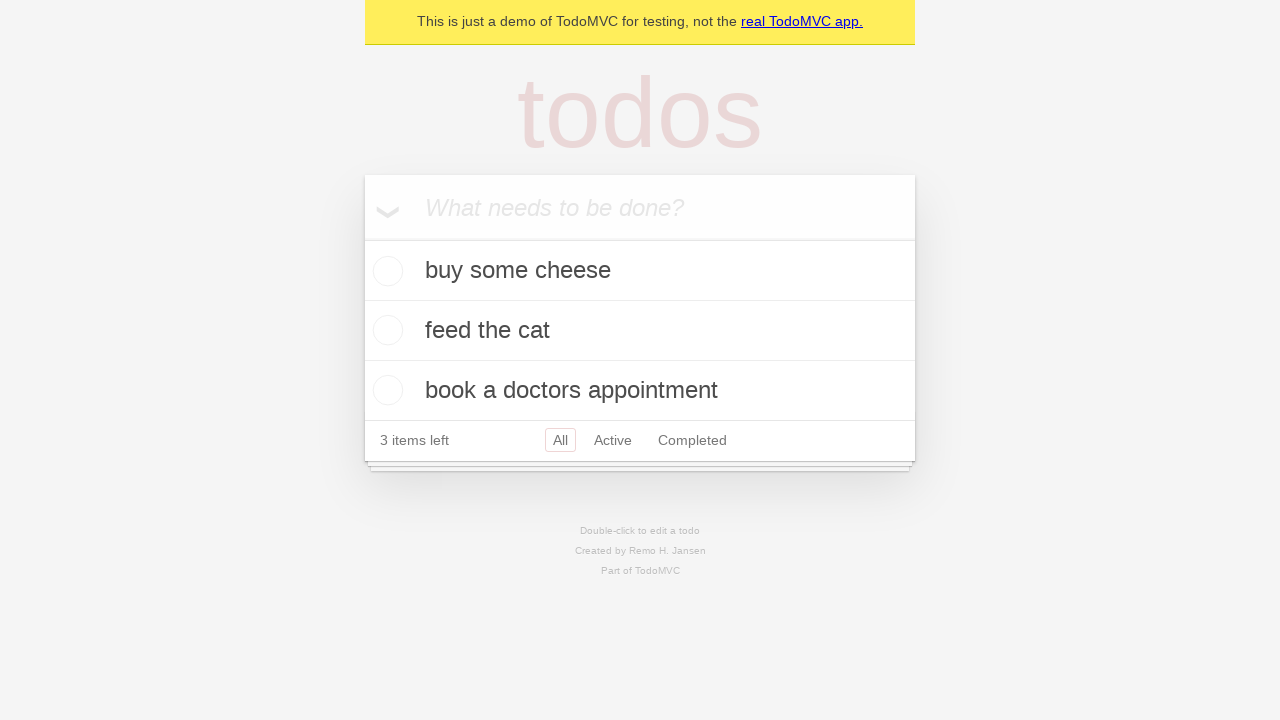

Checked the second todo item as completed at (385, 330) on internal:testid=[data-testid="todo-item"s] >> nth=1 >> internal:role=checkbox
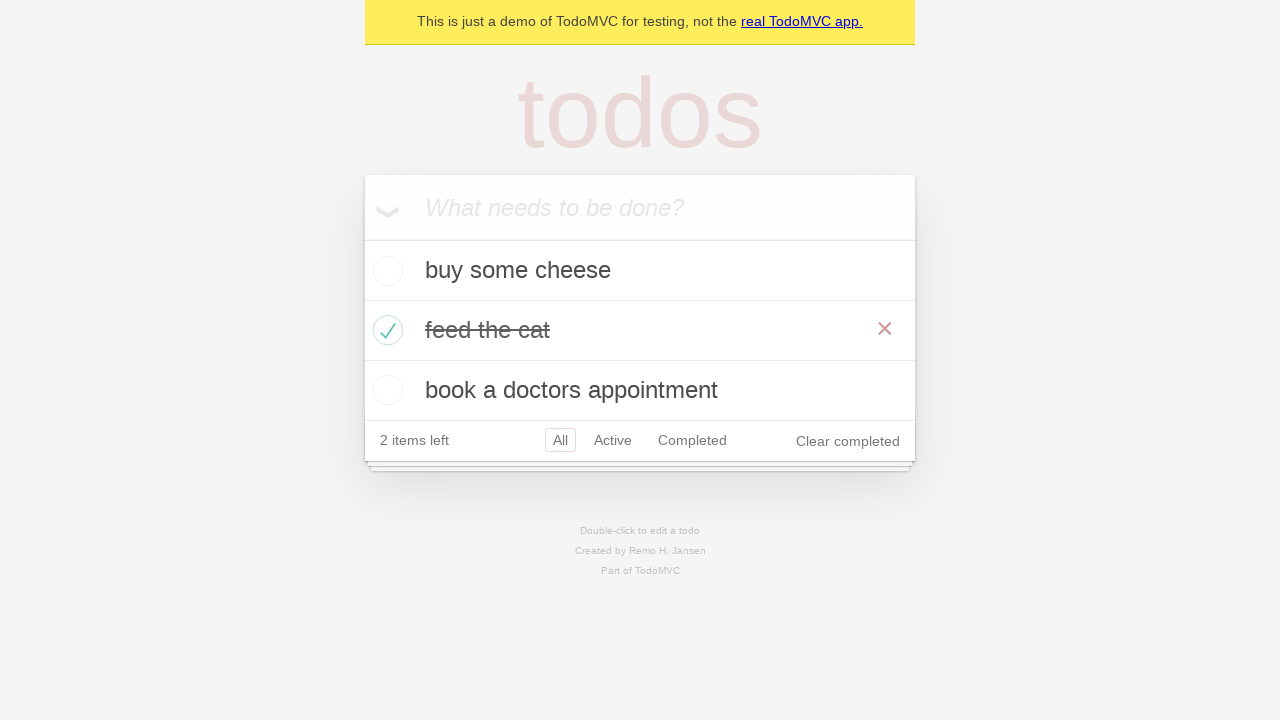

Clicked 'Clear completed' button to remove completed items at (848, 441) on internal:role=button[name="Clear completed"i]
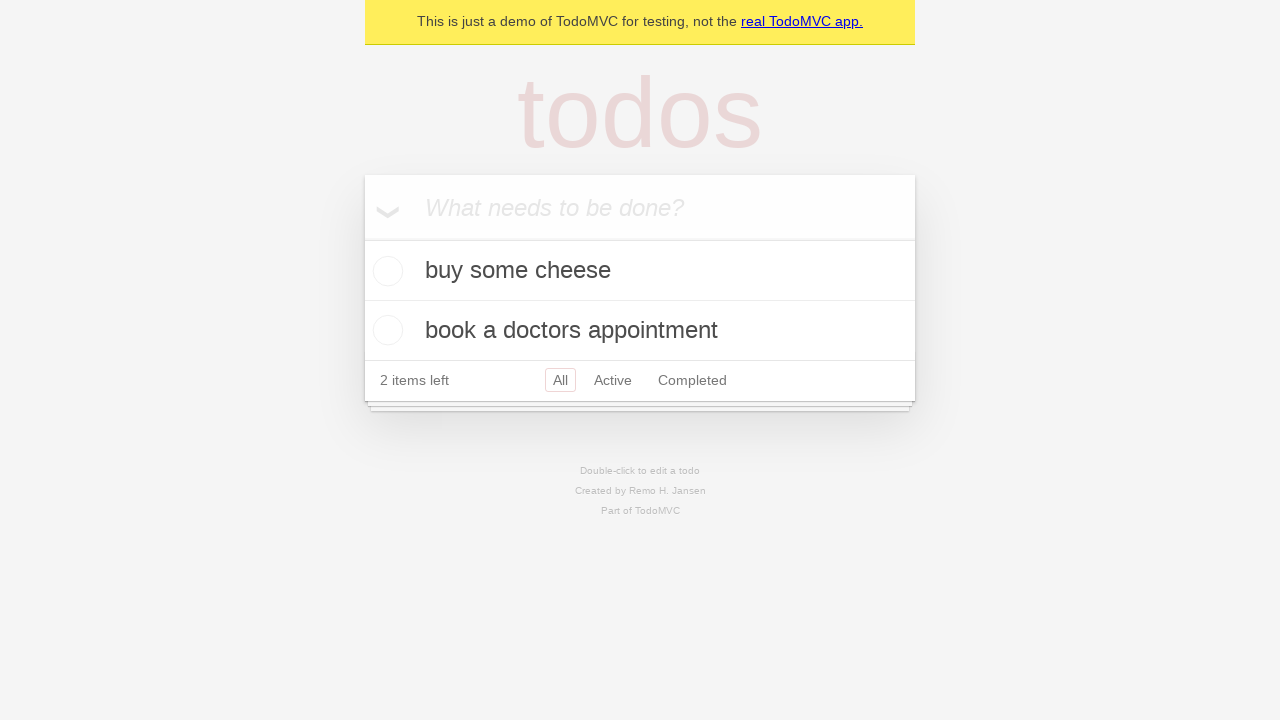

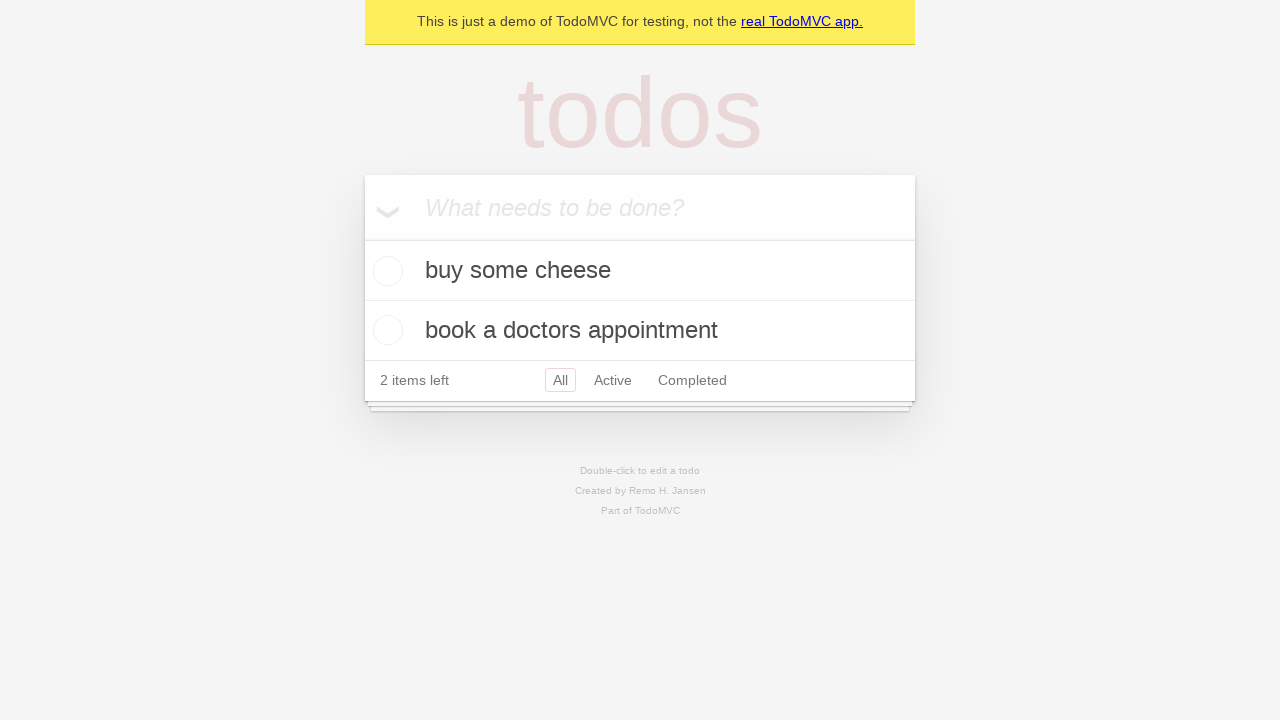